Tests form validation with email field containing only spaces

Starting URL: https://docs.google.com/forms/d/e/1FAIpQLScVG7idLWR8sxNQygSnLuhehUNVFti0FnVviWCSjDh-JNhsMA/viewform

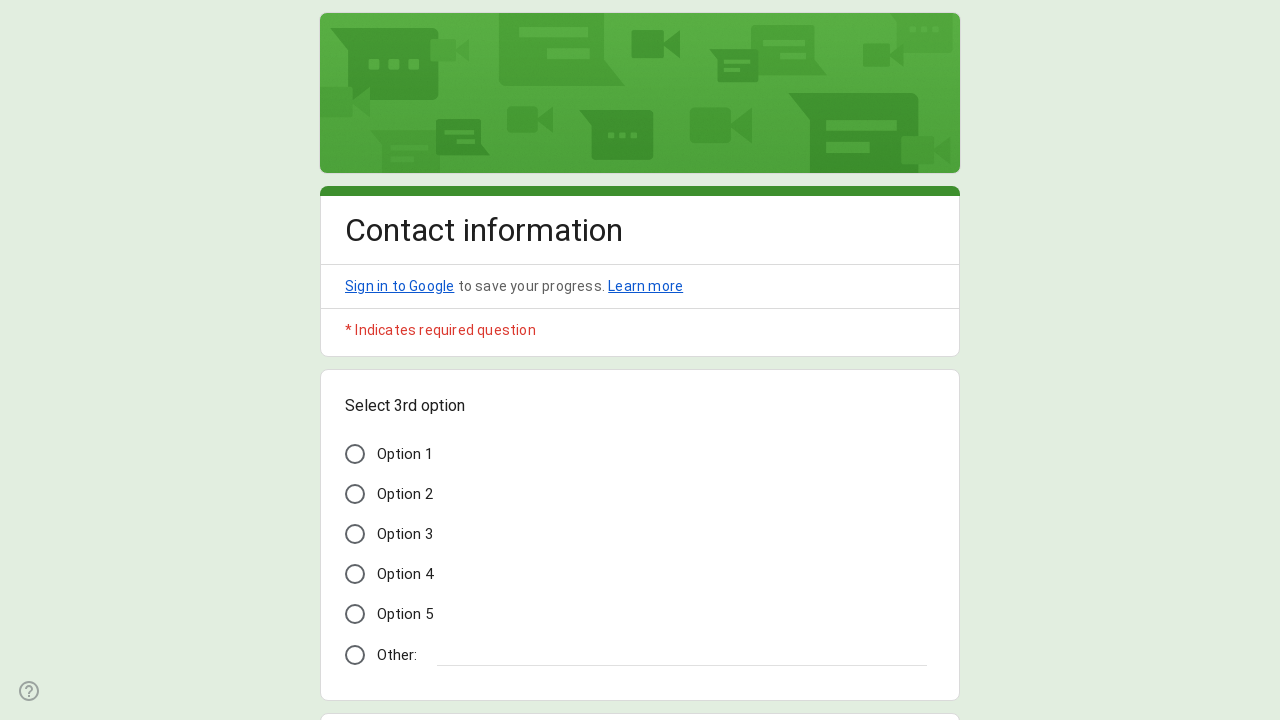

Filled name field with 'test Name' on //*[@id='mG61Hd']/div[2]/div/div[2]/div[2]/div/div/div[2]/div/div[1]/div/div[1]/
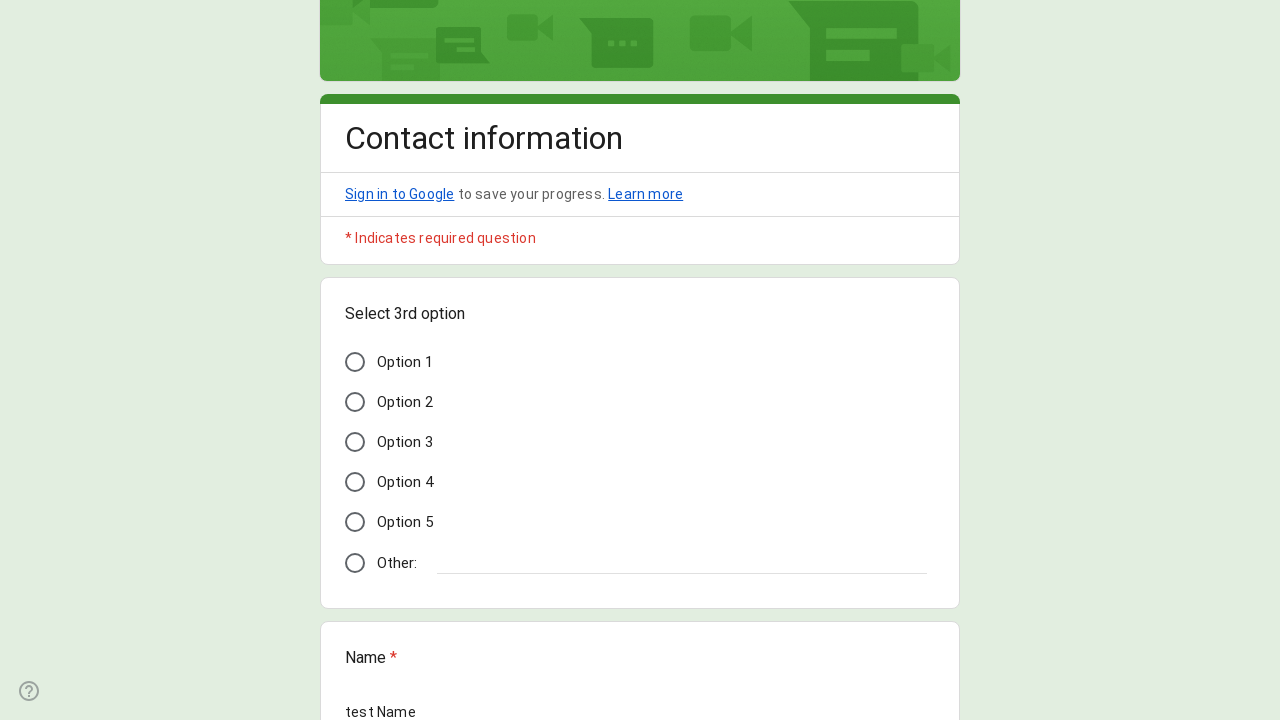

Filled email field with spaces only on //*[@id='mG61Hd']/div[2]/div/div[2]/div[3]/div/div/div[2]/div/div[1]/div/div[1]/
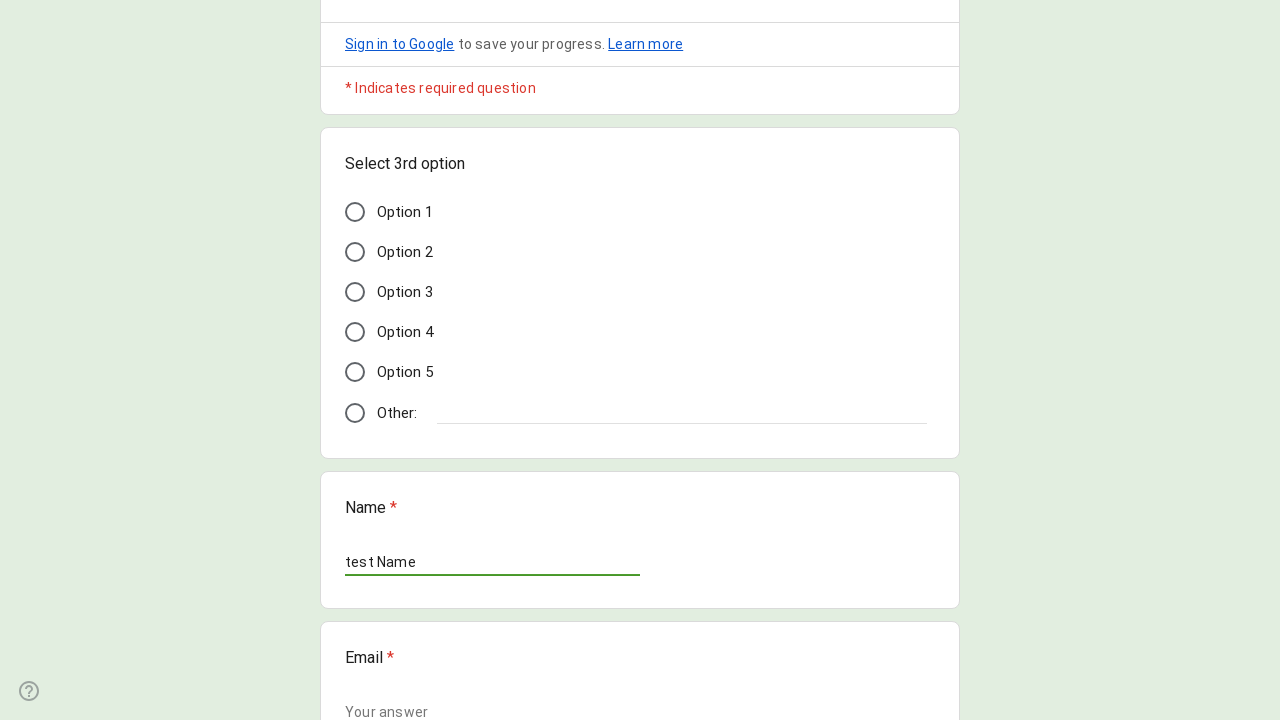

Filled address field with 'test Address' on //*[@id='mG61Hd']/div[2]/div/div[2]/div[4]/div/div/div[2]/div/div[1]/div[2]/text
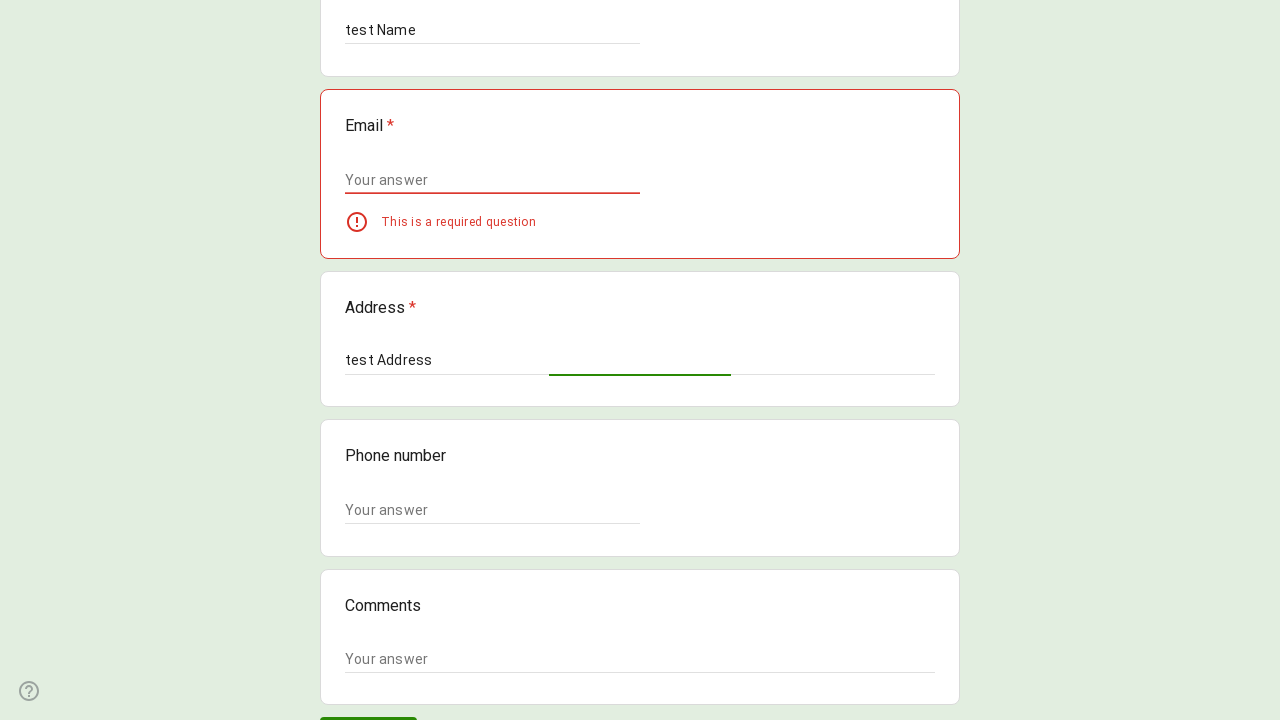

Clicked form submit button to test validation with spaces in email at (368, 702) on xpath=//*[@id='mG61Hd']/div[2]/div/div[3]/div[1]/div[1]/div/span/span
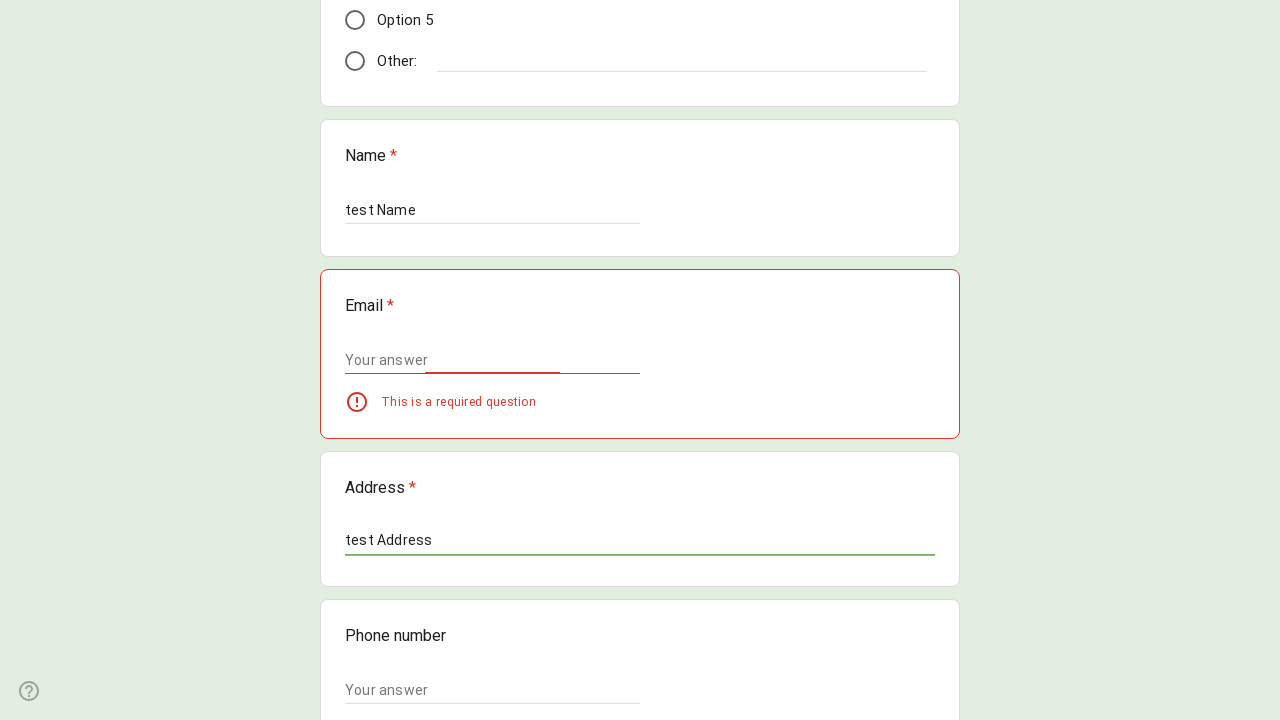

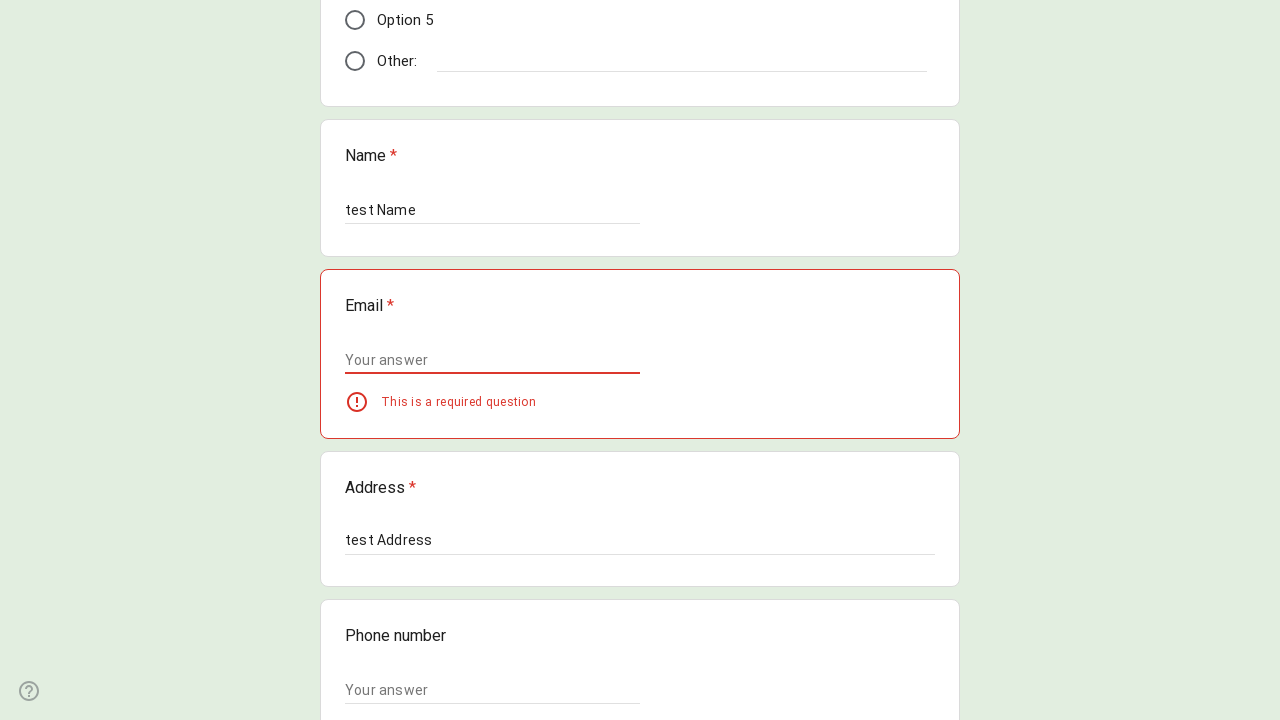